Tests mouse hover interaction by hovering over an image to reveal a hidden link and then clicking on it

Starting URL: https://the-internet.herokuapp.com/hovers

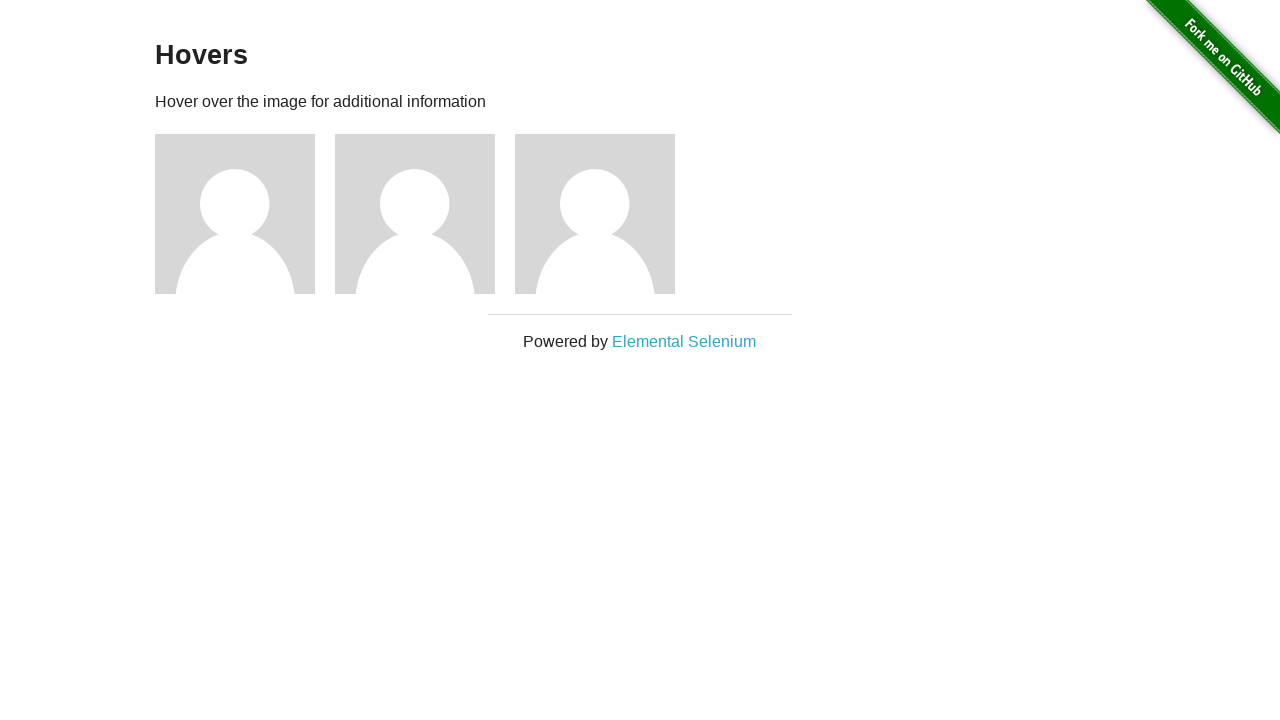

Located first user avatar image
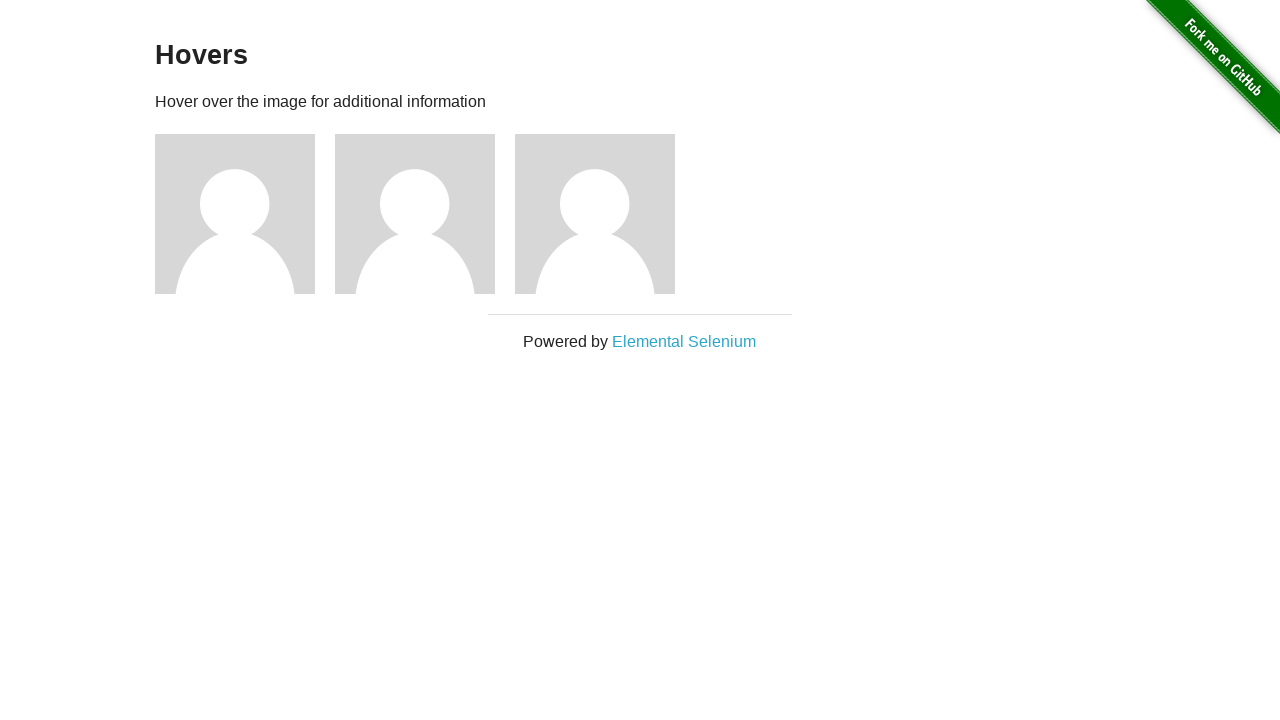

Hovered over first user avatar to reveal hidden profile link at (235, 214) on (//img[@alt='User Avatar'])[1]
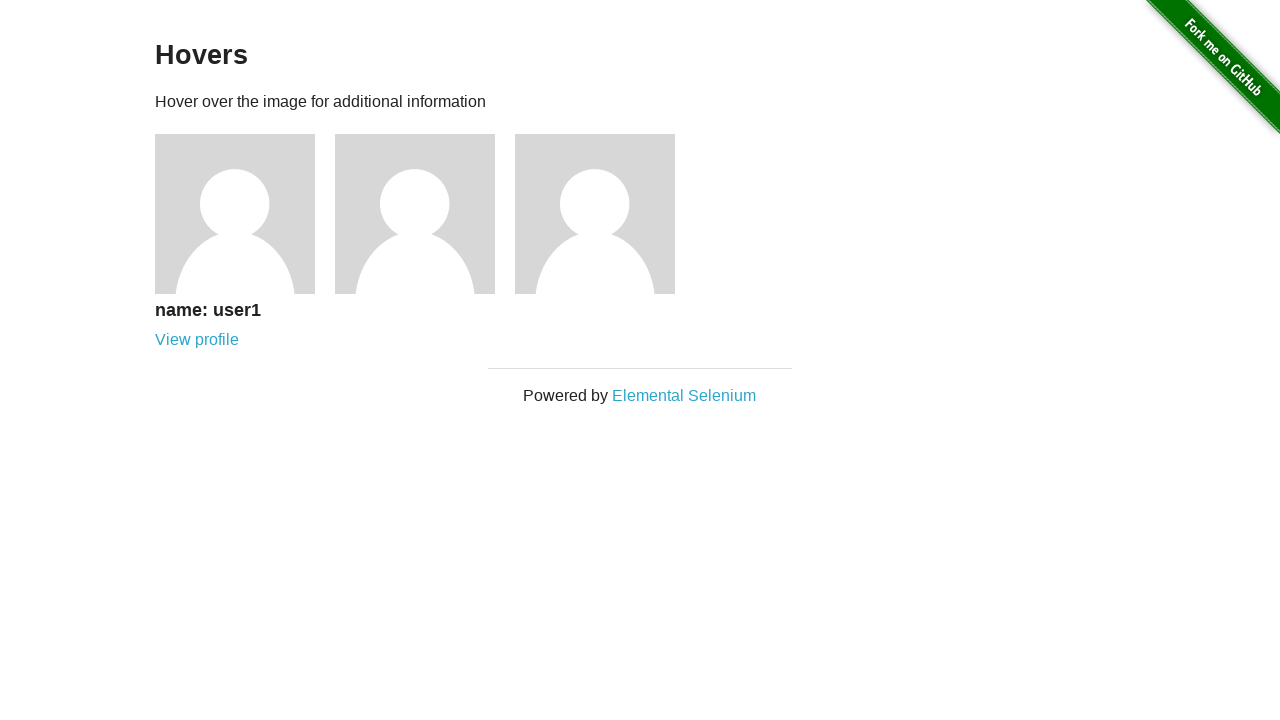

Clicked on revealed 'View profile' link at (197, 340) on (//a[text()='View profile'])[1]
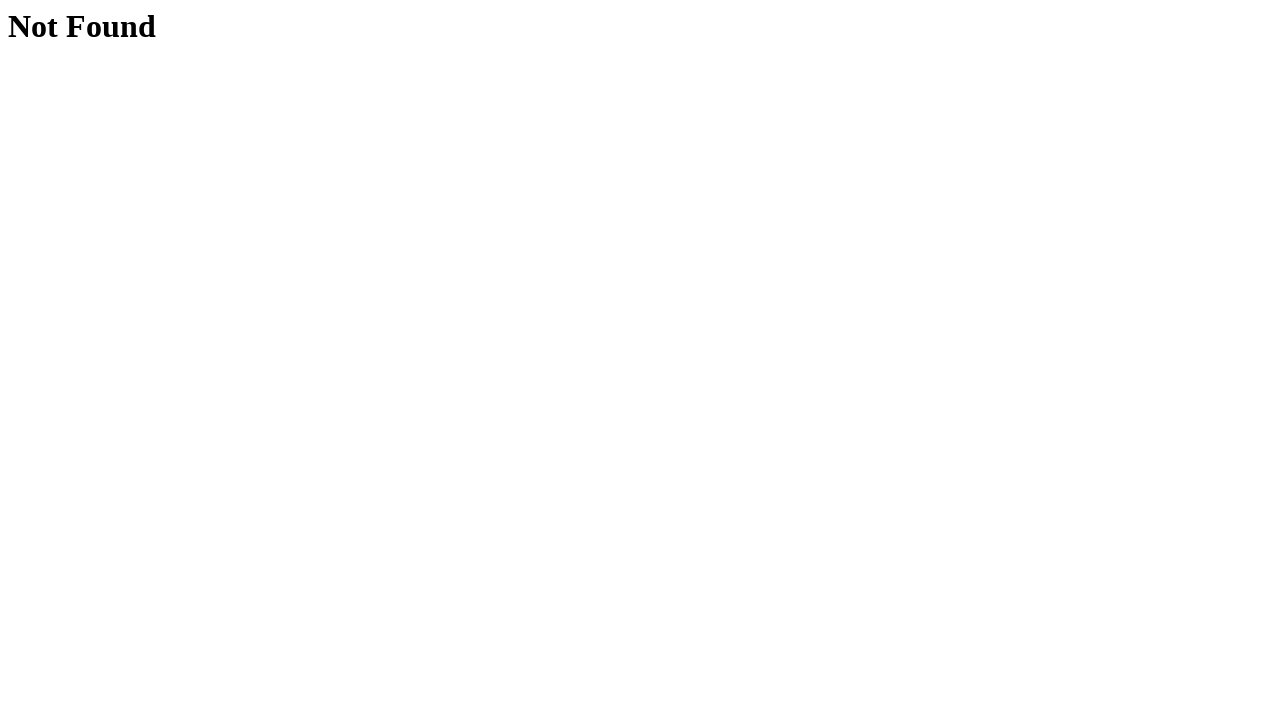

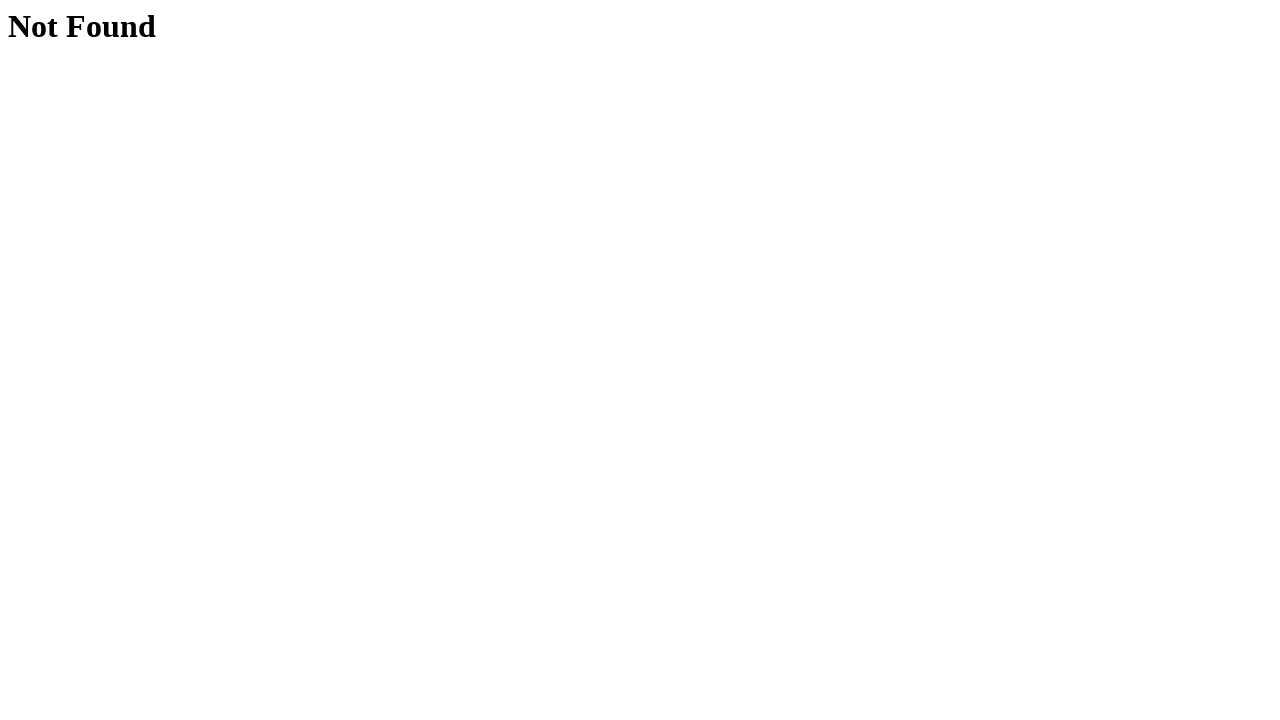